Tests multiple window handling by clicking on "Multiple Windows" link, then clicking "Click Here" to open a new window, and verifying the page title contains expected text.

Starting URL: http://the-internet.herokuapp.com/

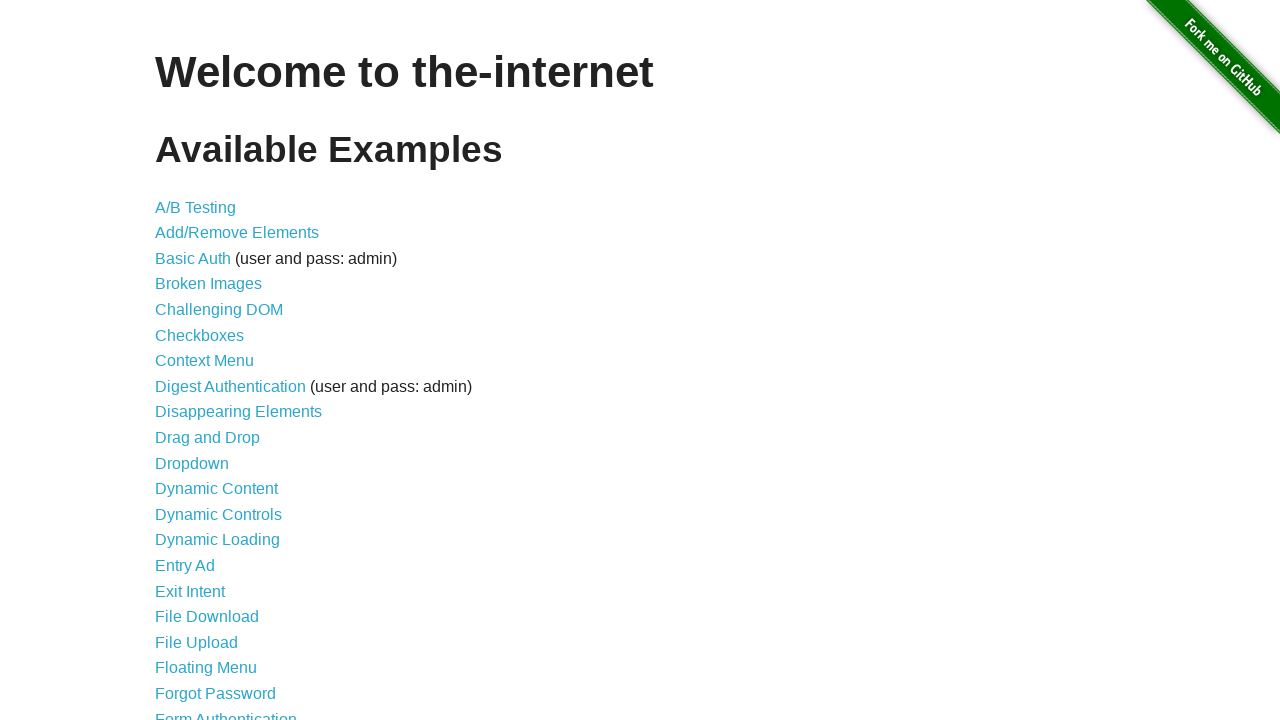

Clicked on 'Multiple Windows' link at (218, 369) on text=Multiple Windows
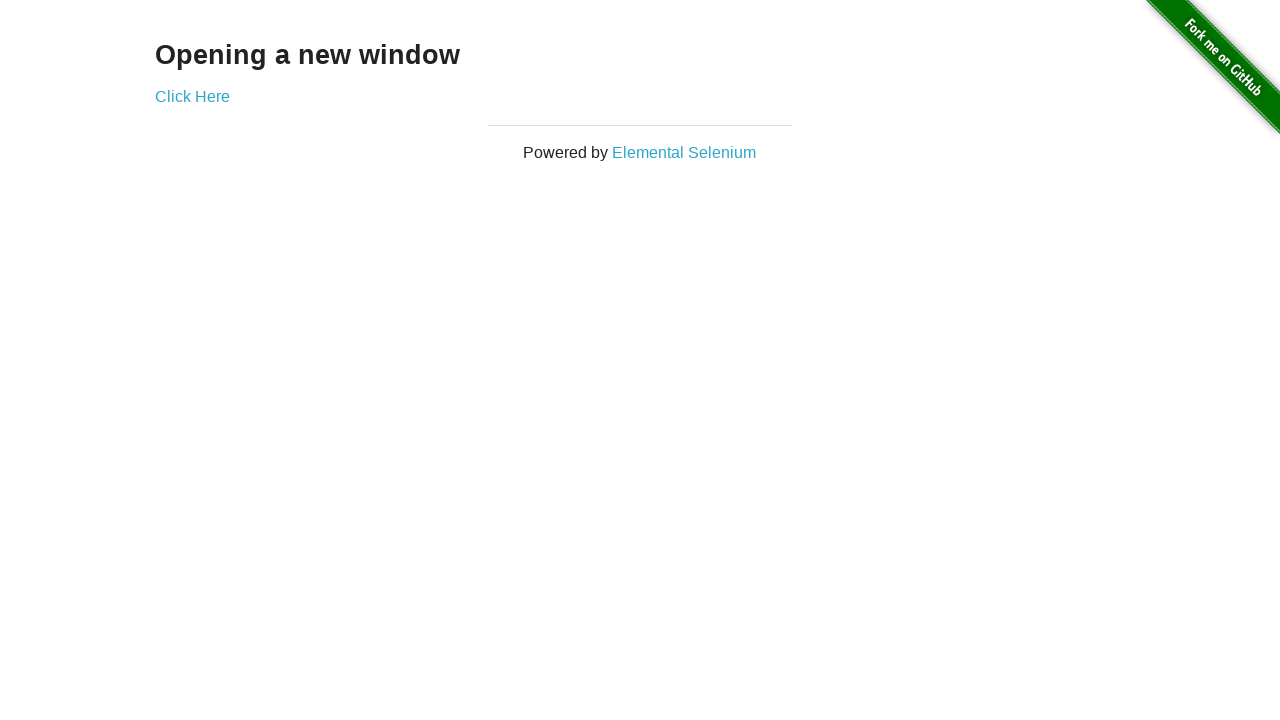

Clicked on 'Click Here' link to open new window at (192, 96) on text=Click Here
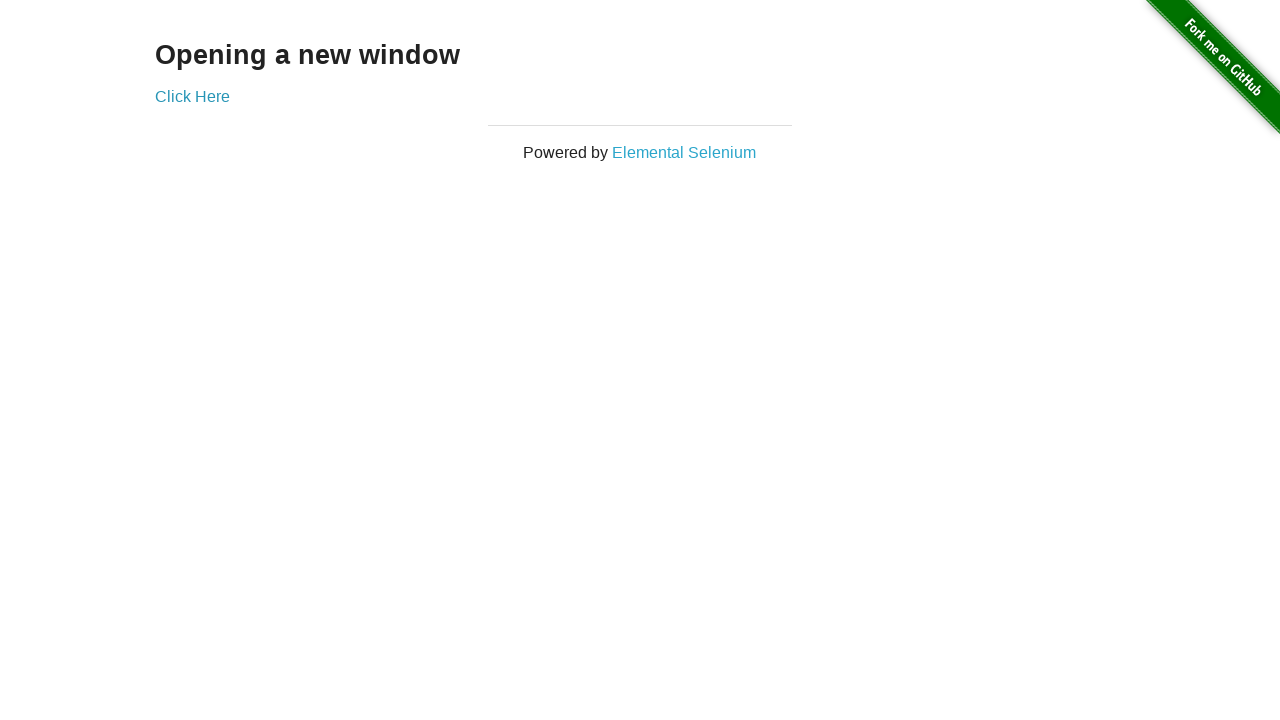

Captured new page object from context
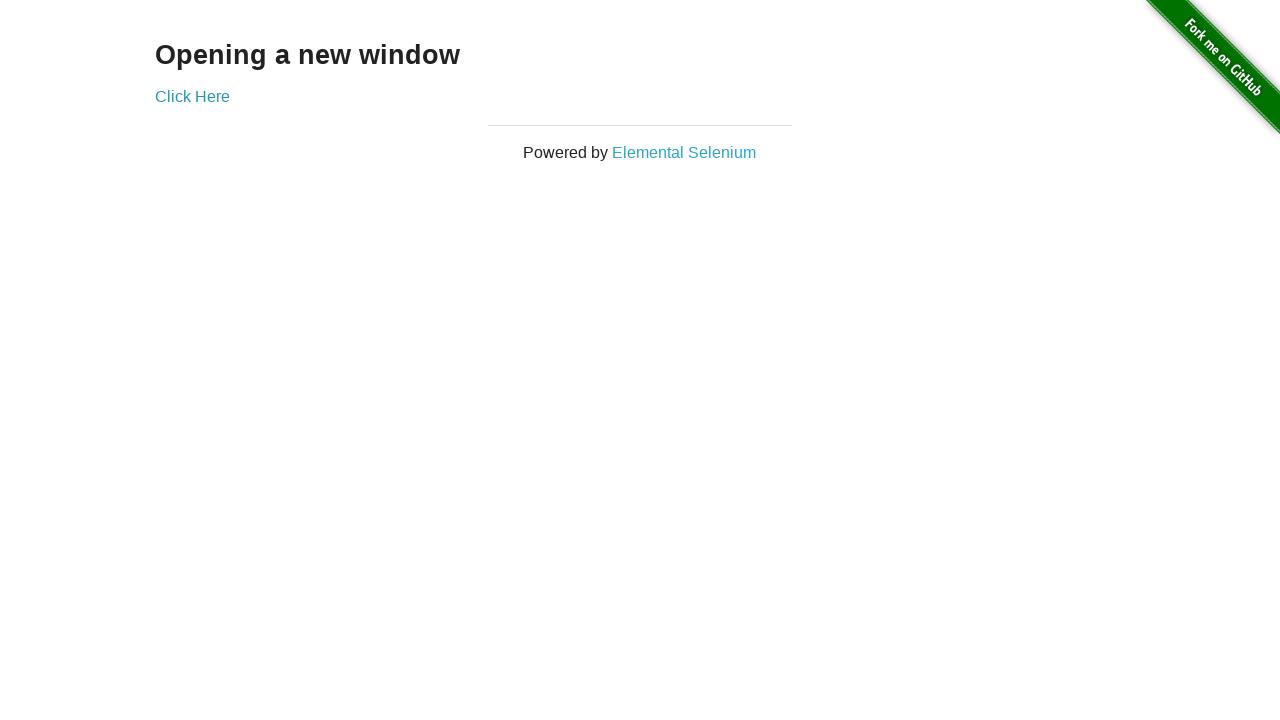

New page loaded successfully
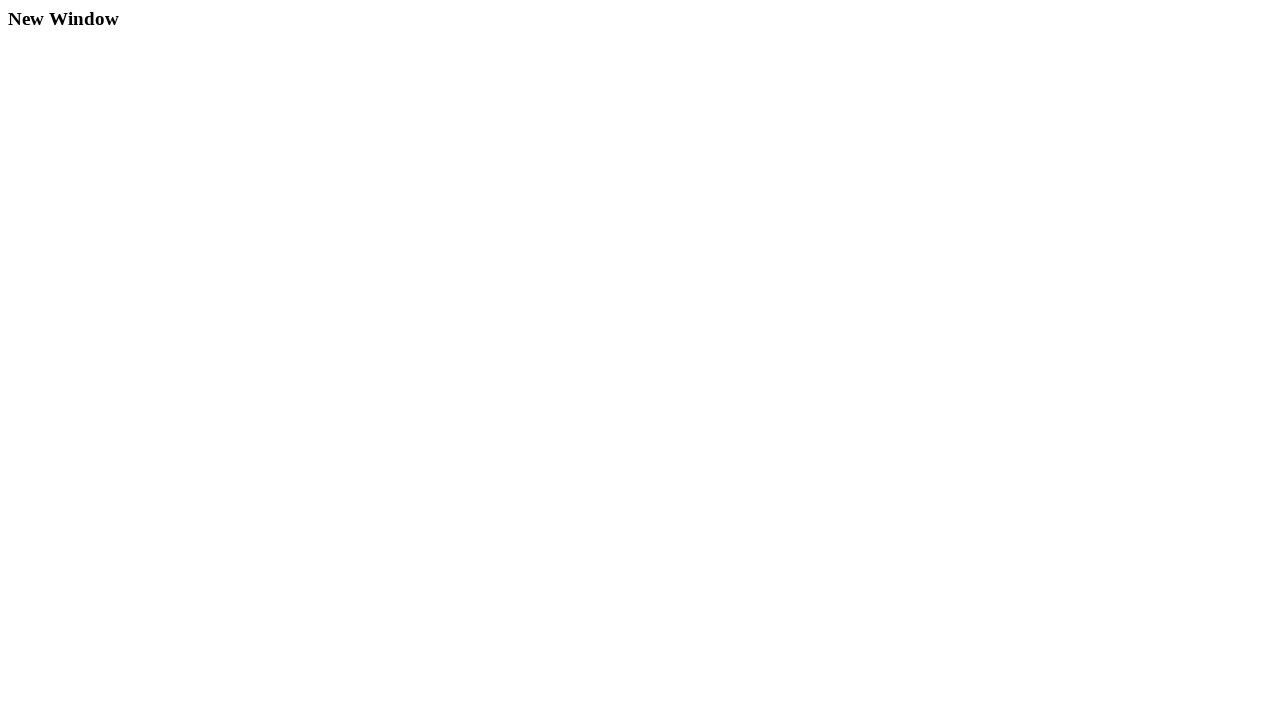

Retrieved page count: 2 window(s) open
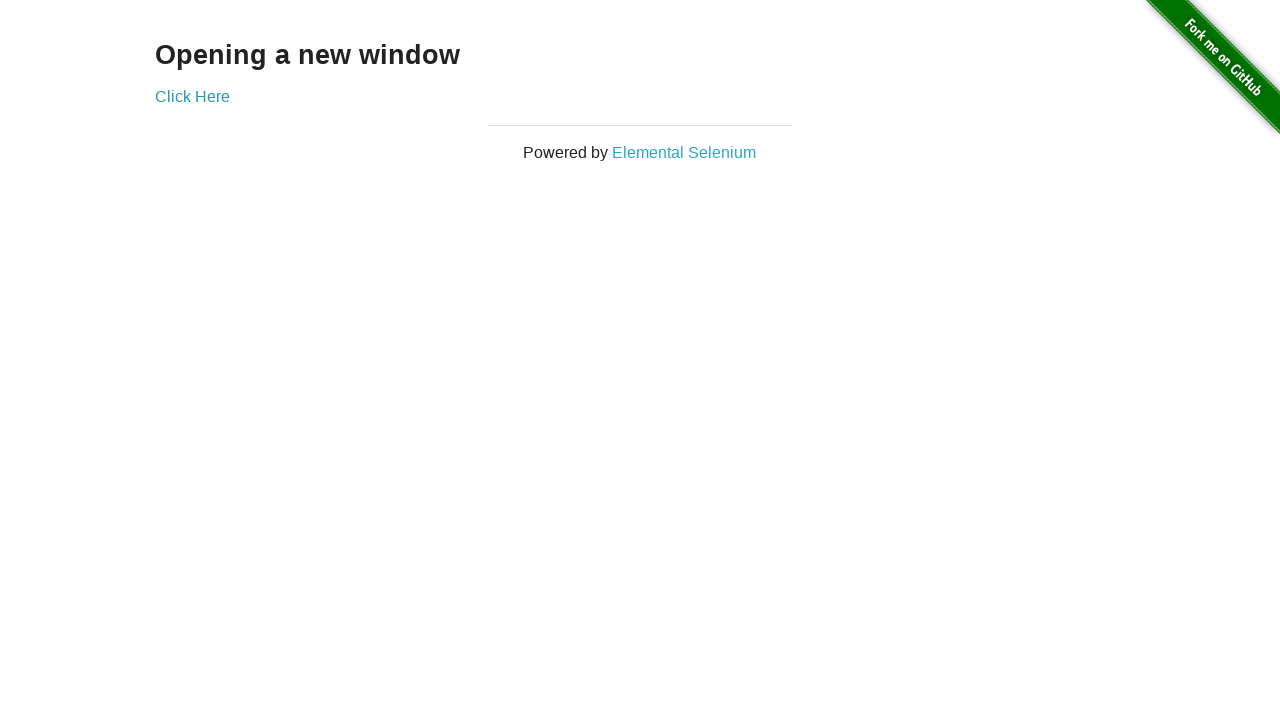

Retrieved page title: 'The Internet'
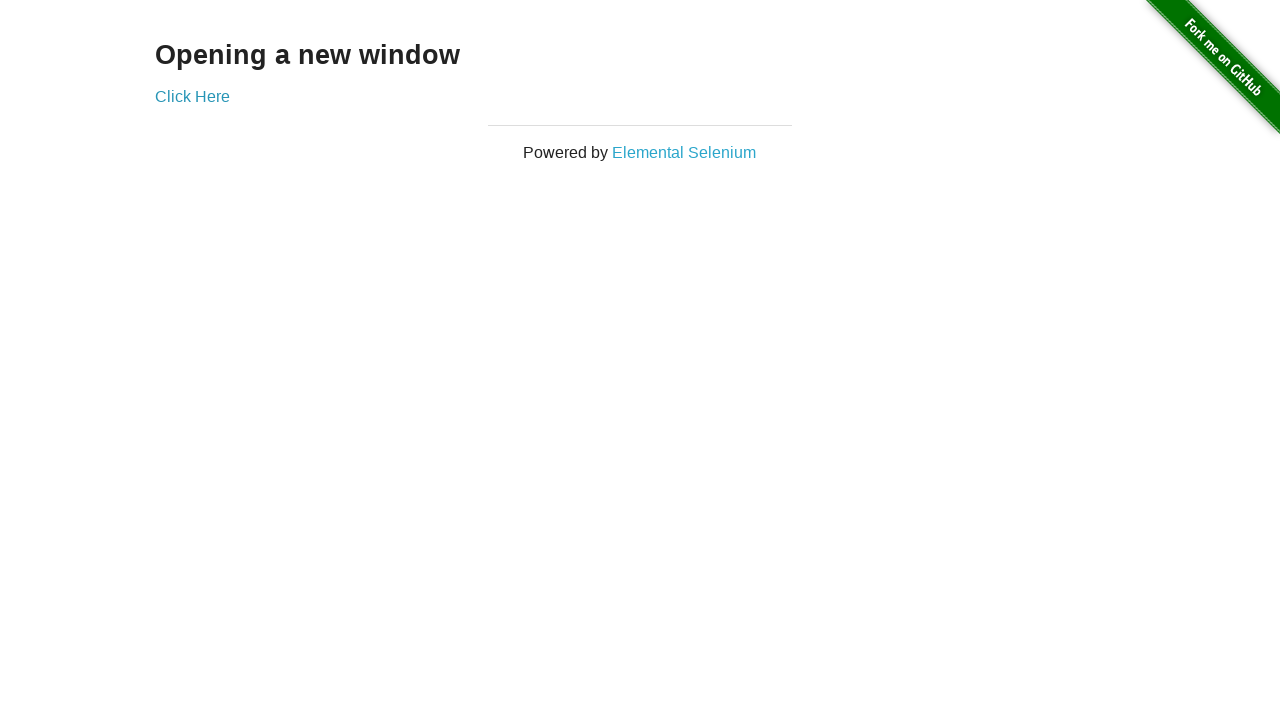

Title verification passed - contains 'The Internet'
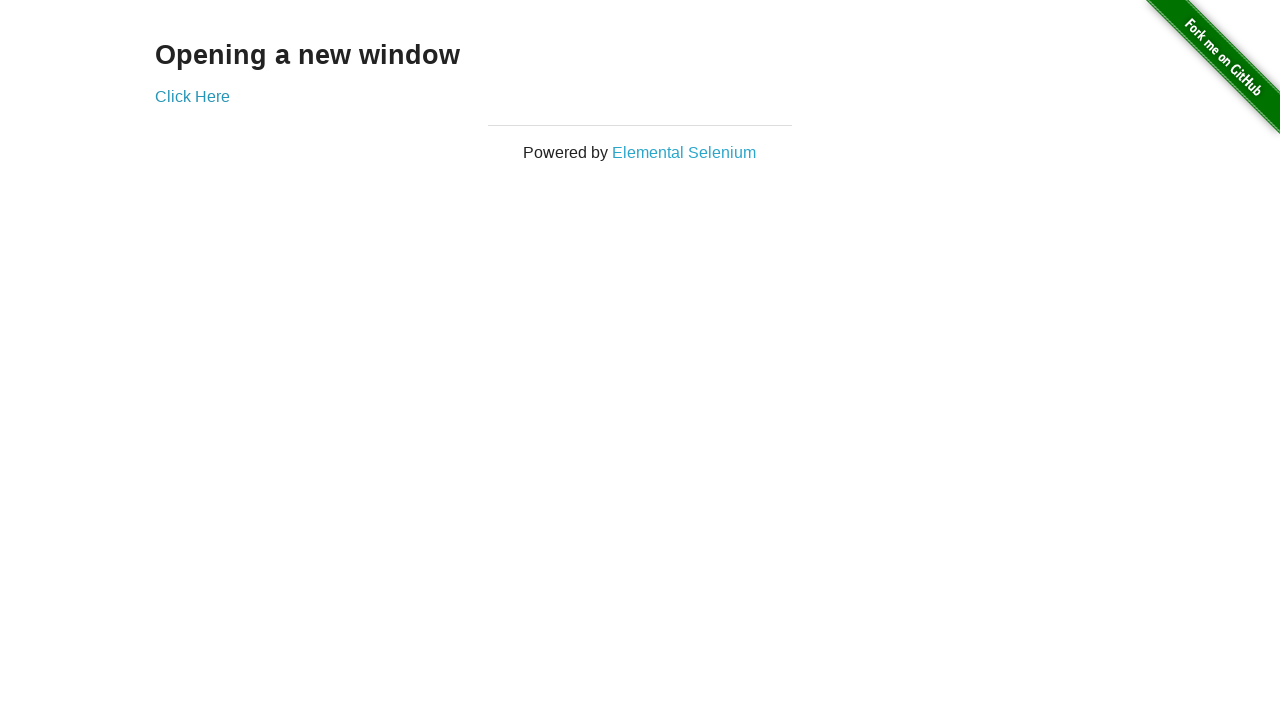

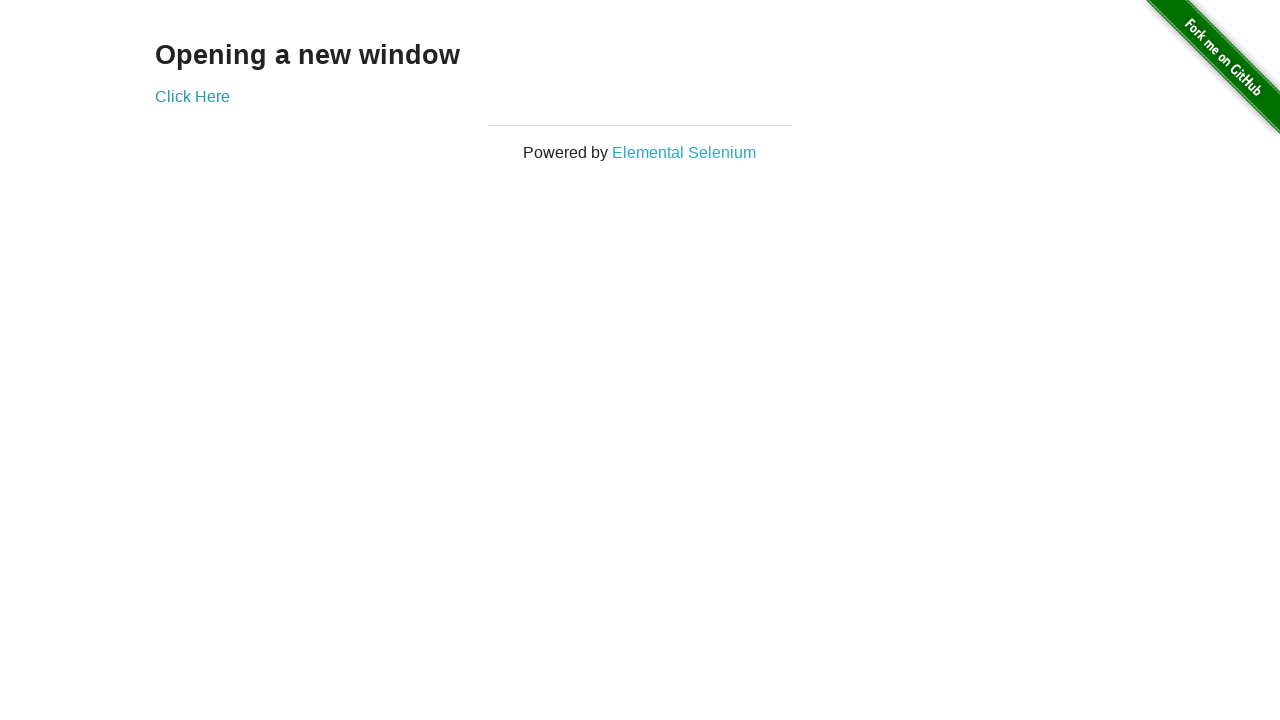